Switches to an iframe and clicks on the datepicker element

Starting URL: http://jqueryui.com/datepicker/

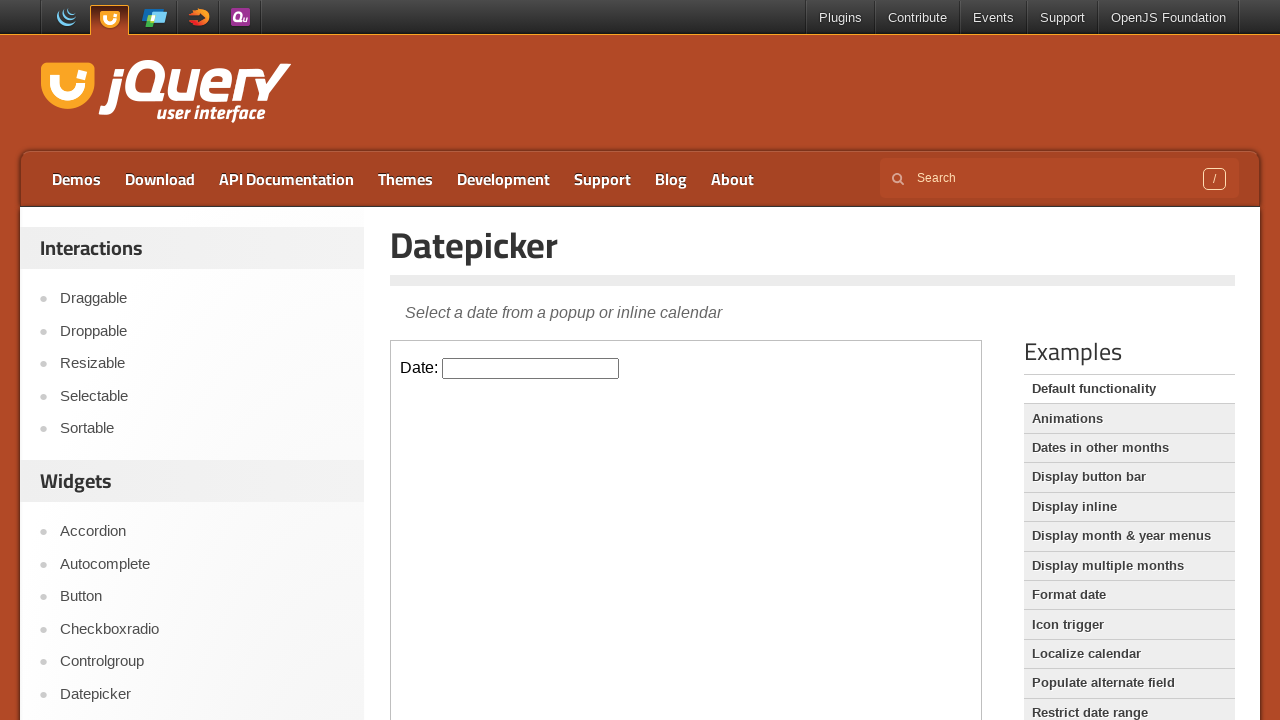

Located the first iframe on the page
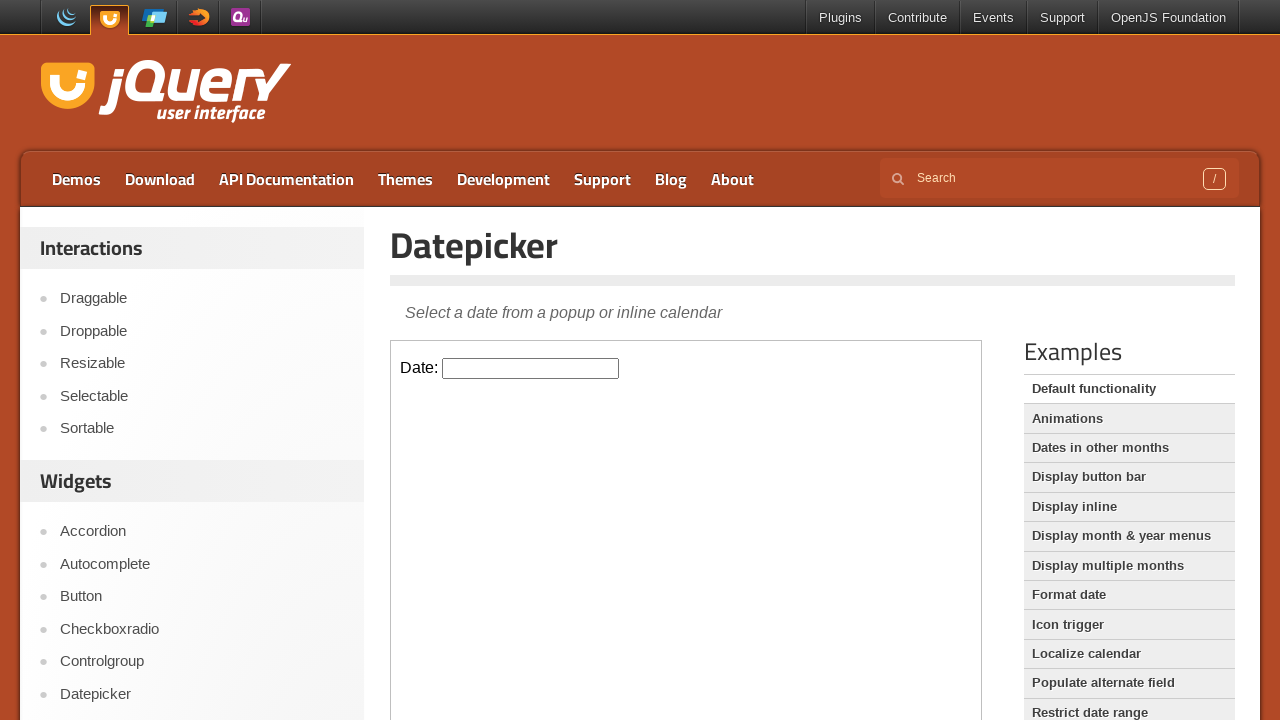

Clicked on the datepicker element inside the iframe at (531, 368) on iframe >> nth=0 >> internal:control=enter-frame >> #datepicker
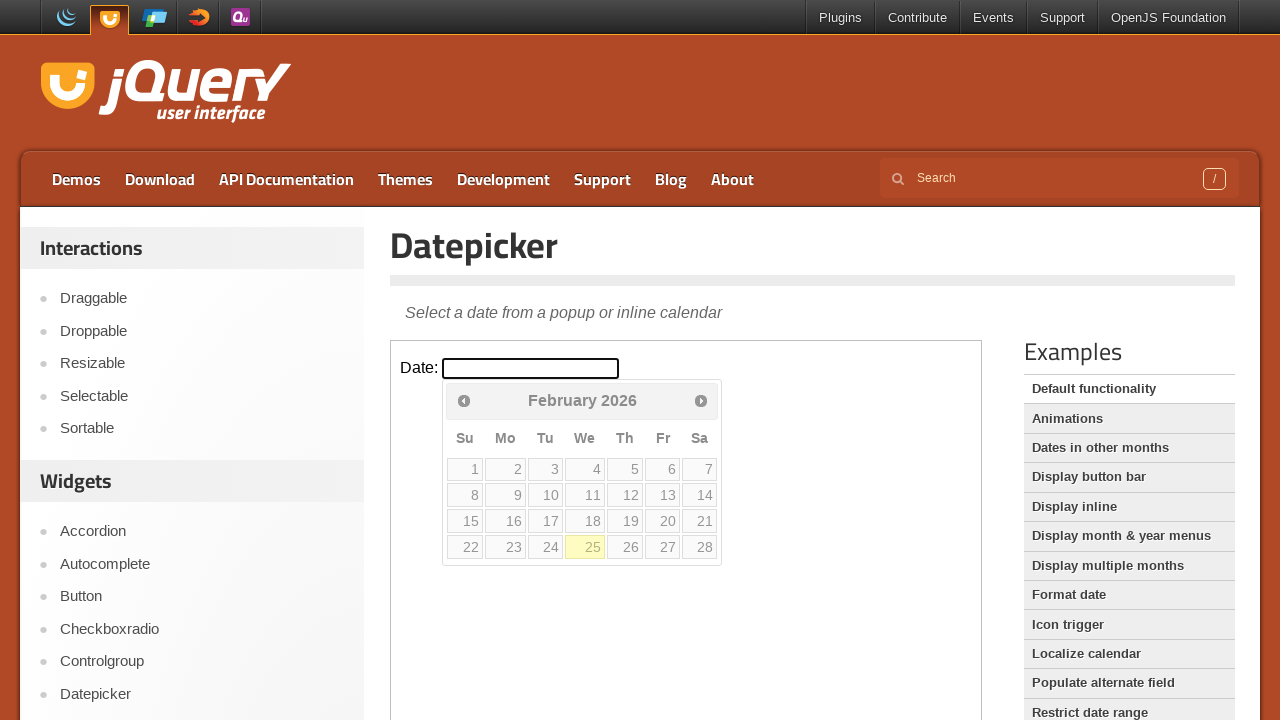

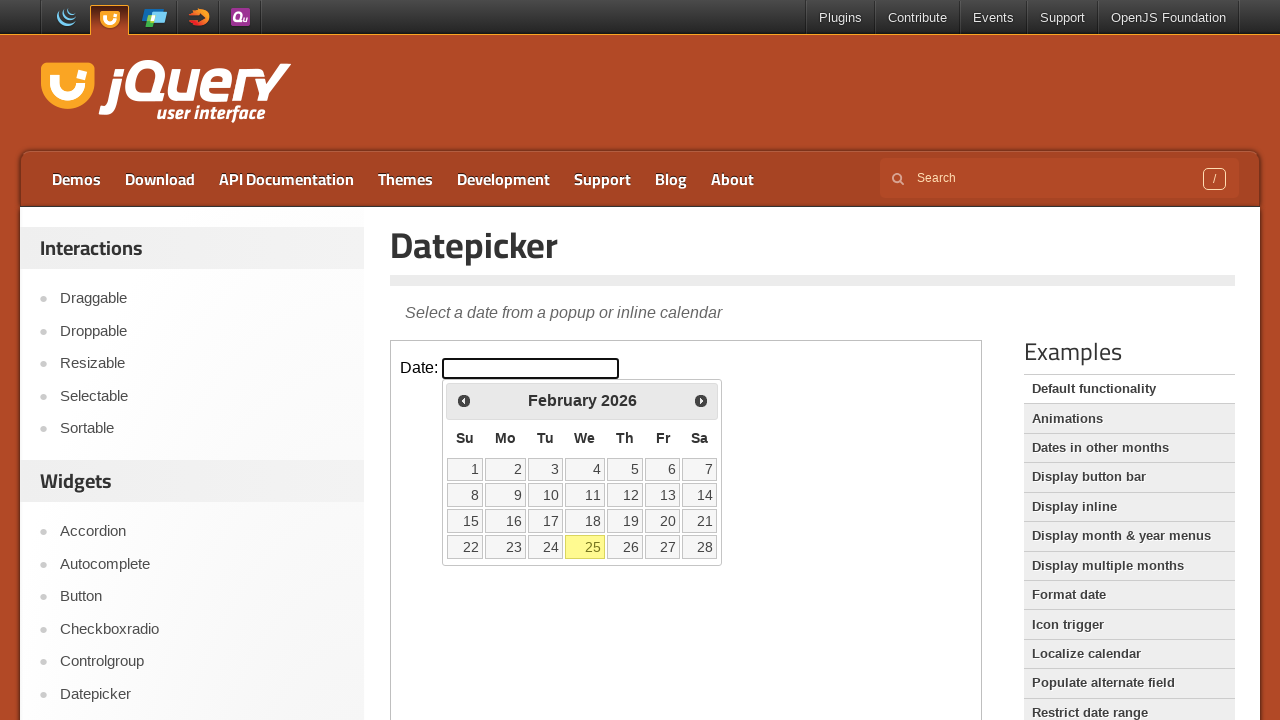